Tests browser zoom functionality by using JavaScript to change the page zoom level to 50% and then to 80%

Starting URL: https://boookers.com/

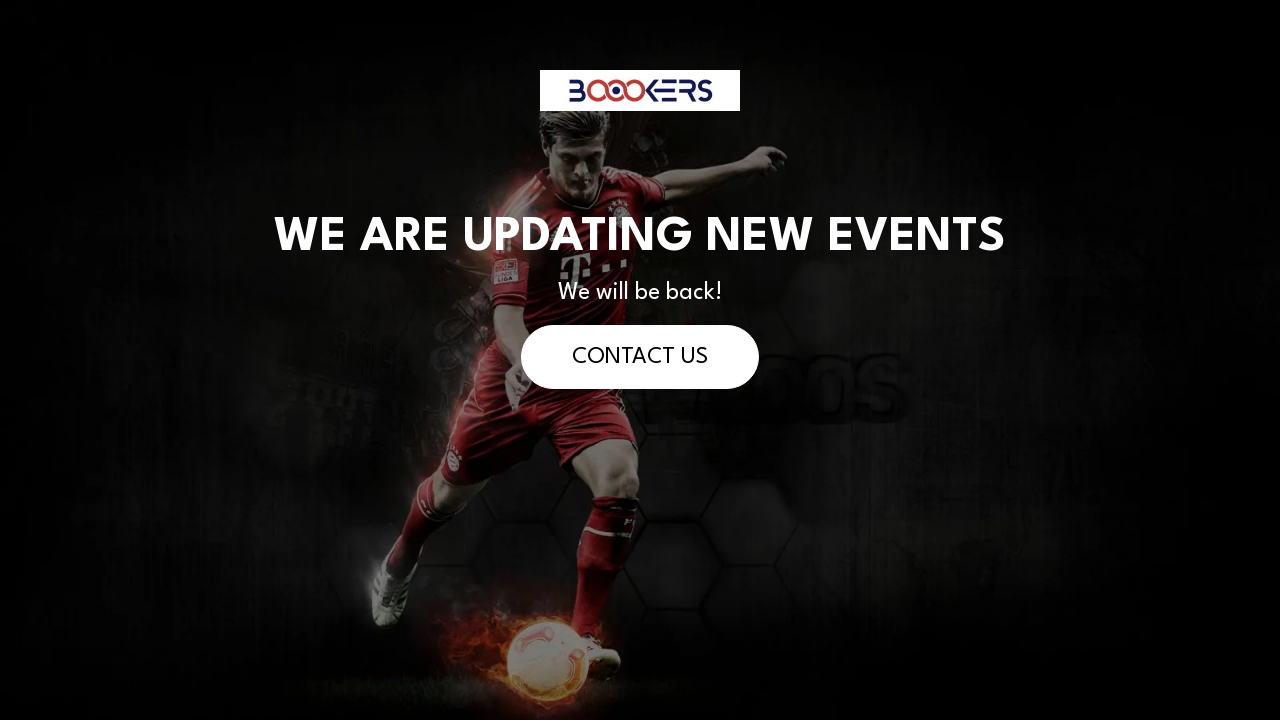

Set page zoom level to 50% using JavaScript
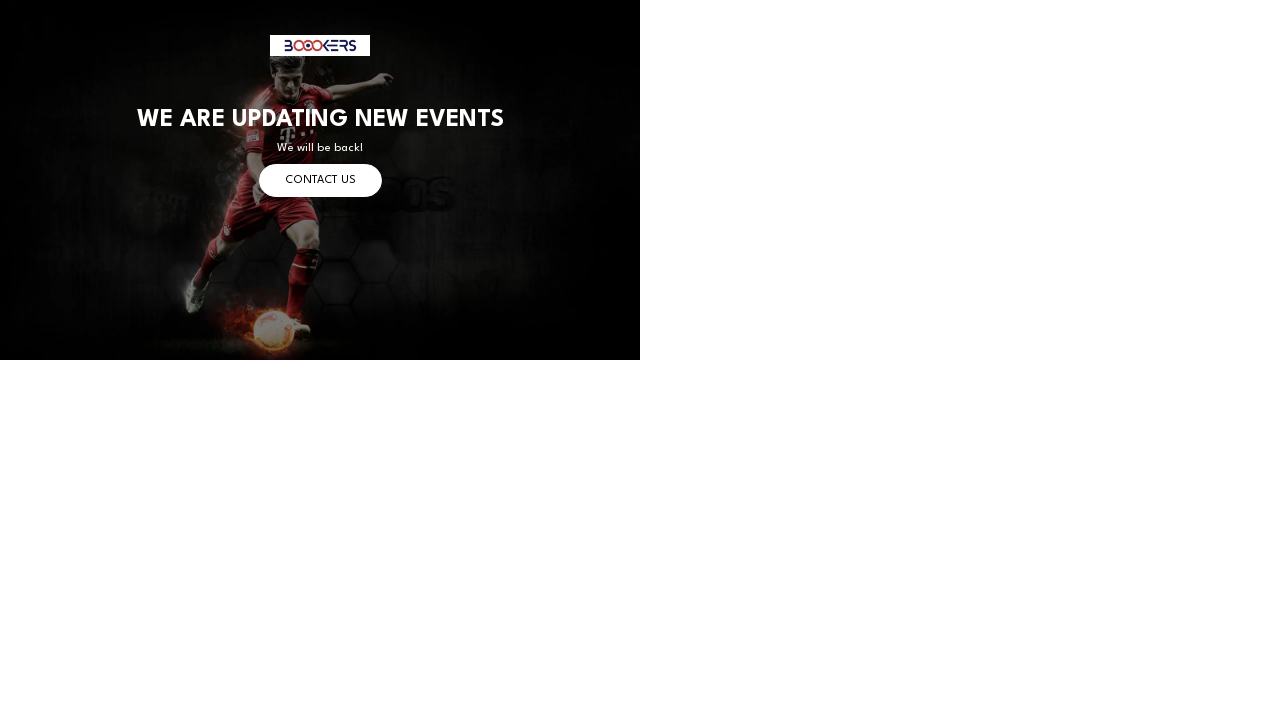

Waited 2 seconds to observe 50% zoom effect
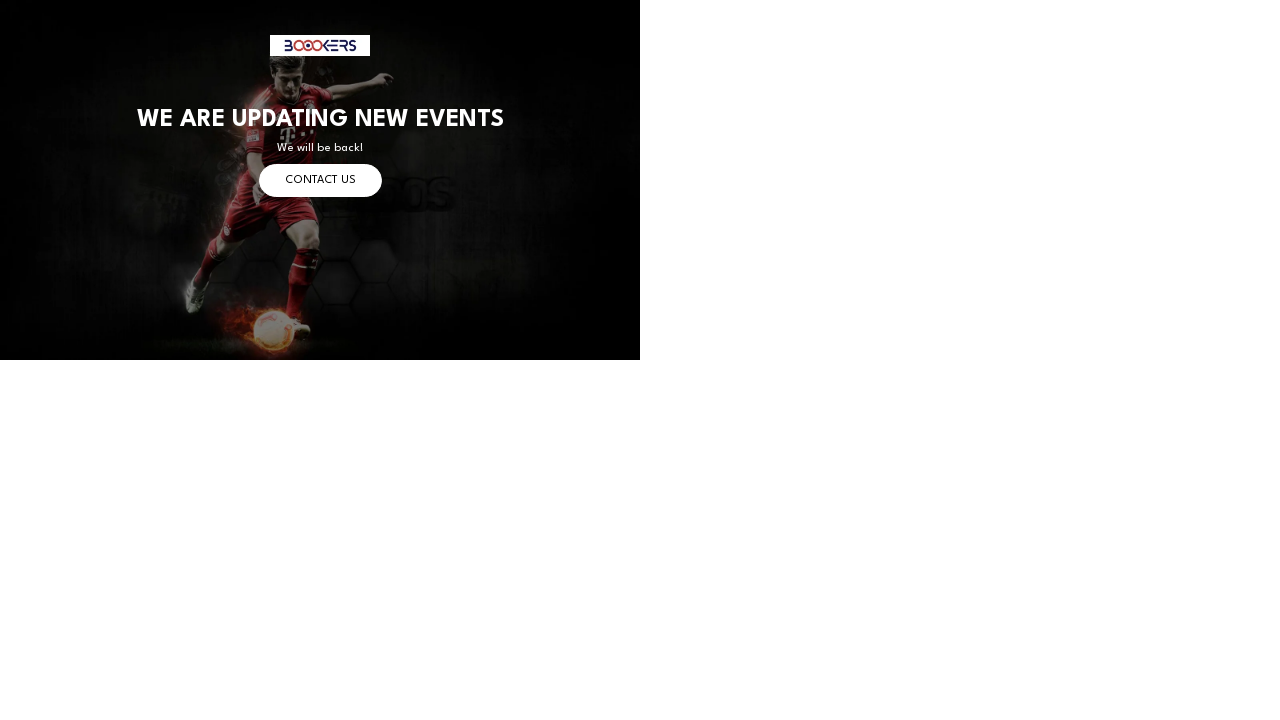

Set page zoom level to 80% using JavaScript
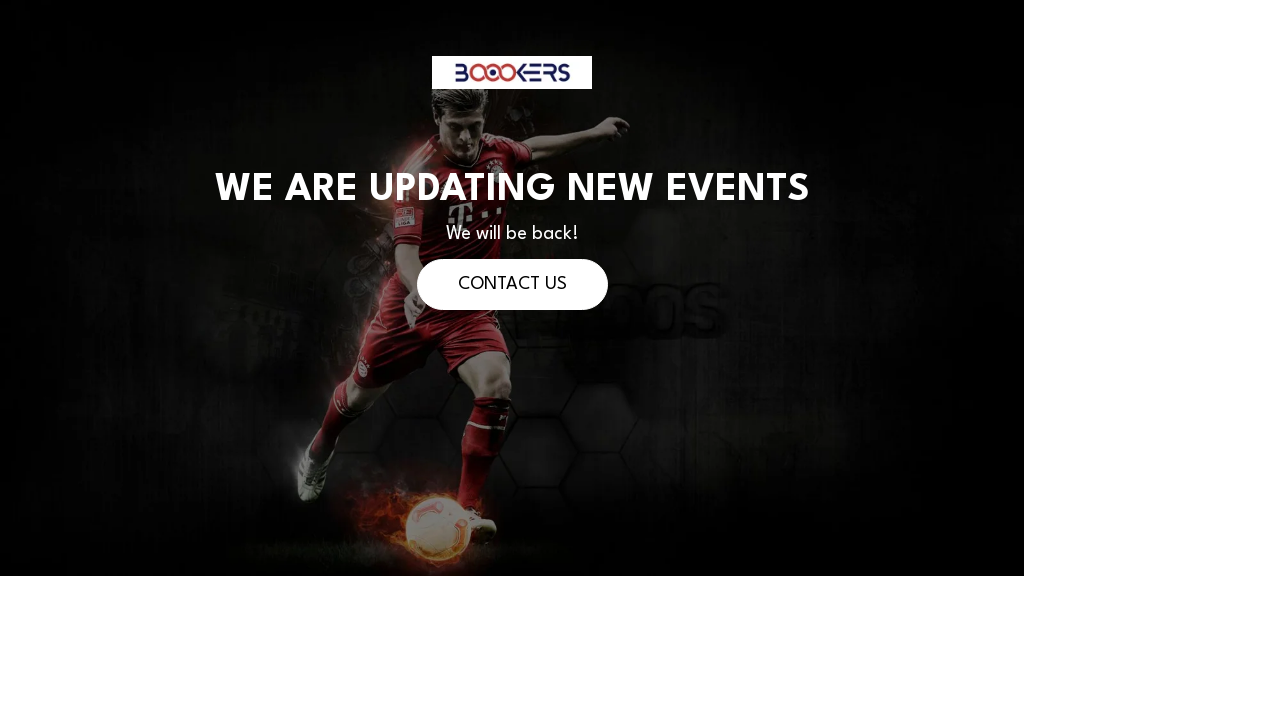

Waited 2 seconds to observe 80% zoom effect
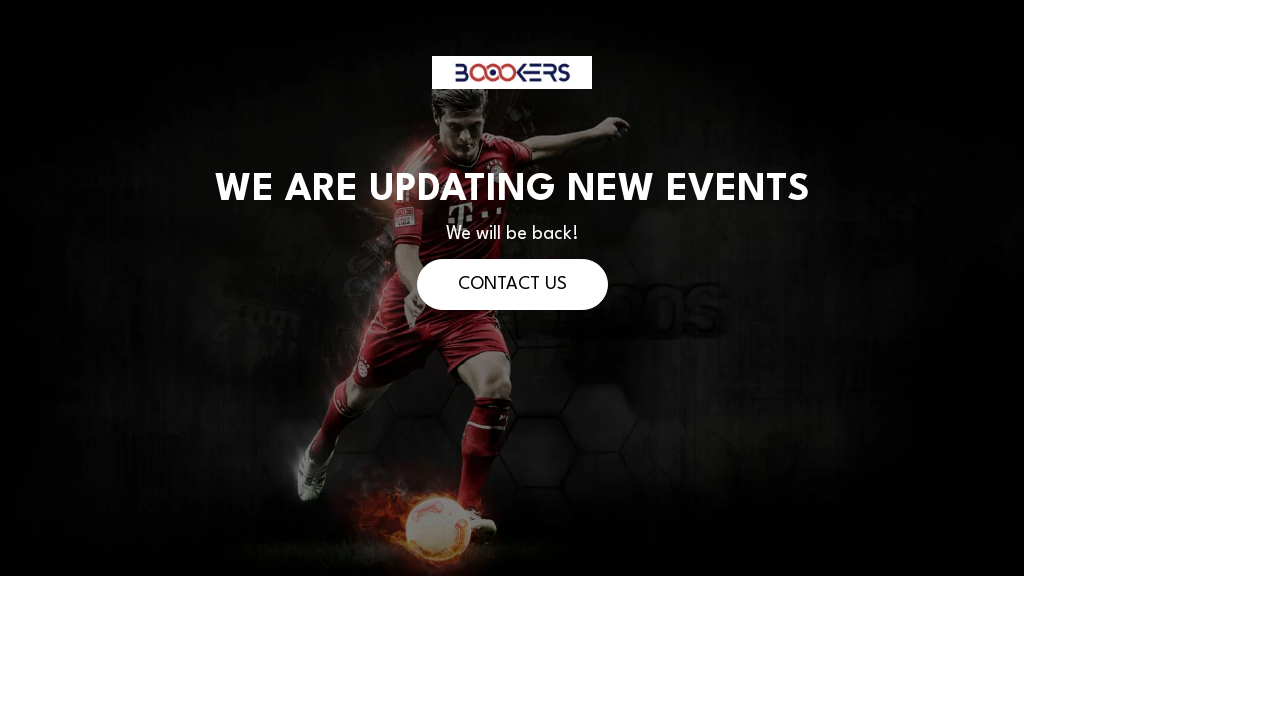

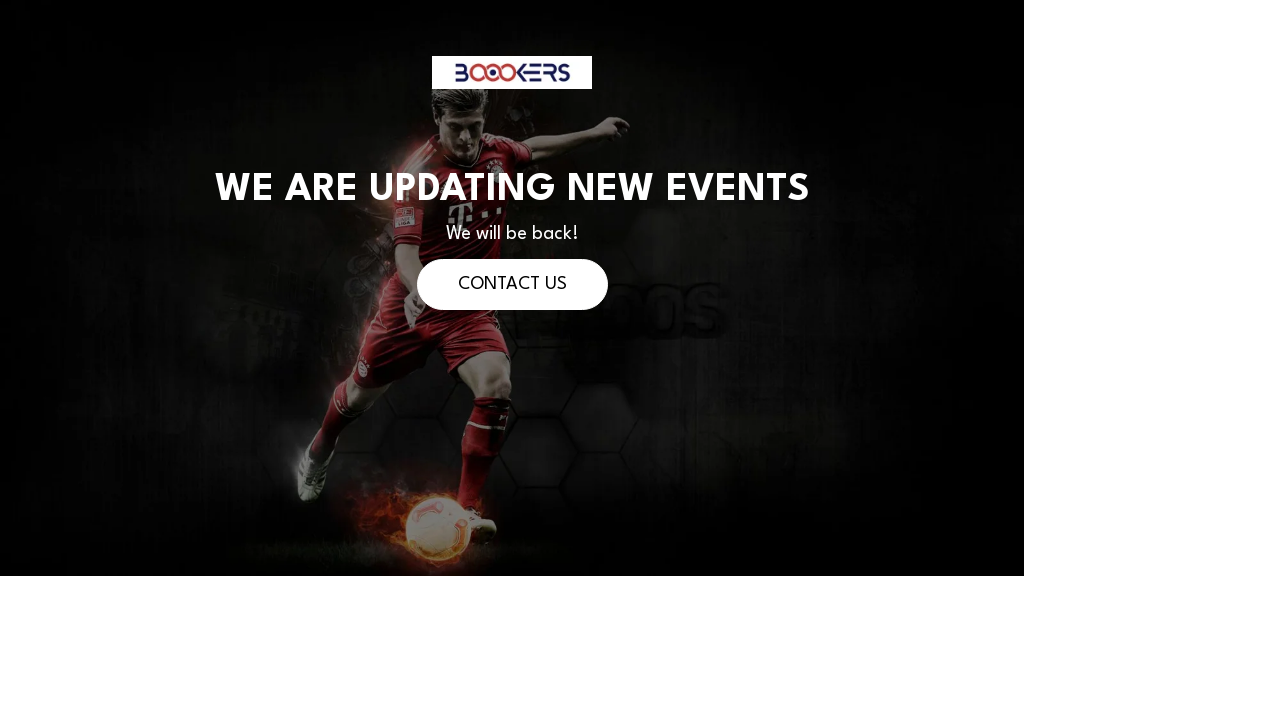